Tests radio button functionality by iterating through and clicking all radio buttons on the page

Starting URL: https://rahulshettyacademy.com/AutomationPractice/

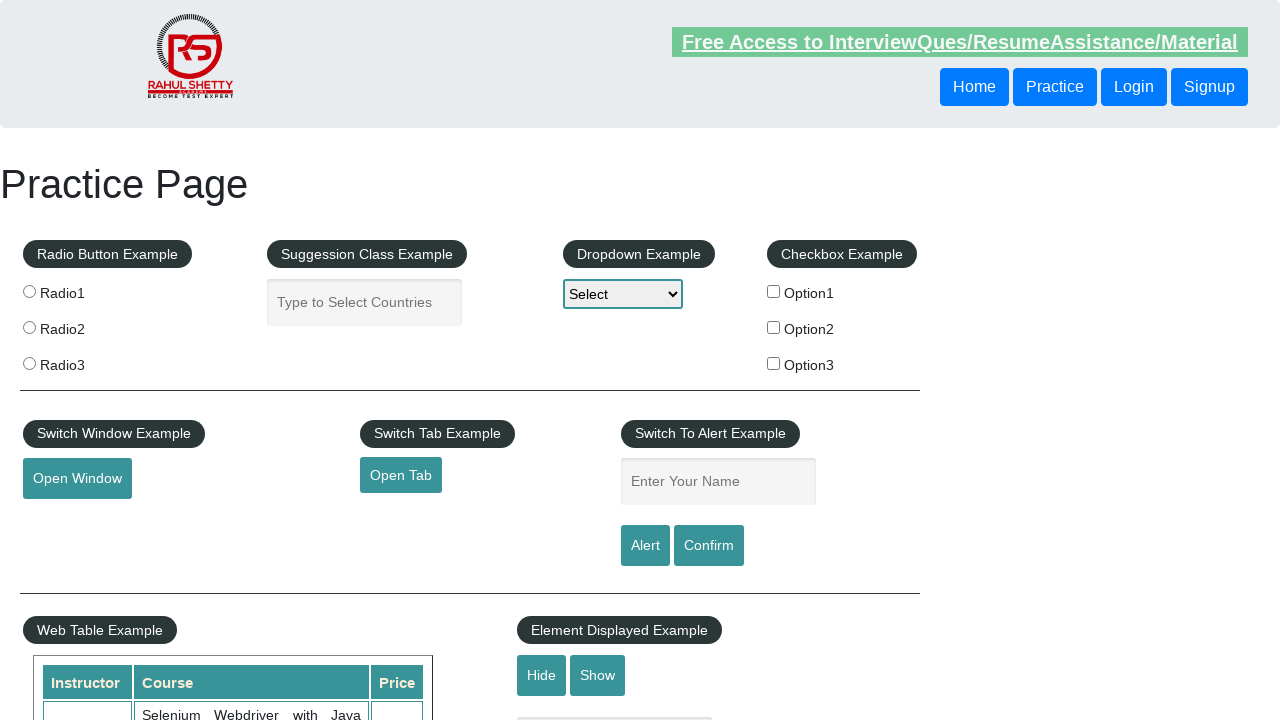

Waited for radio buttons to be present on the page
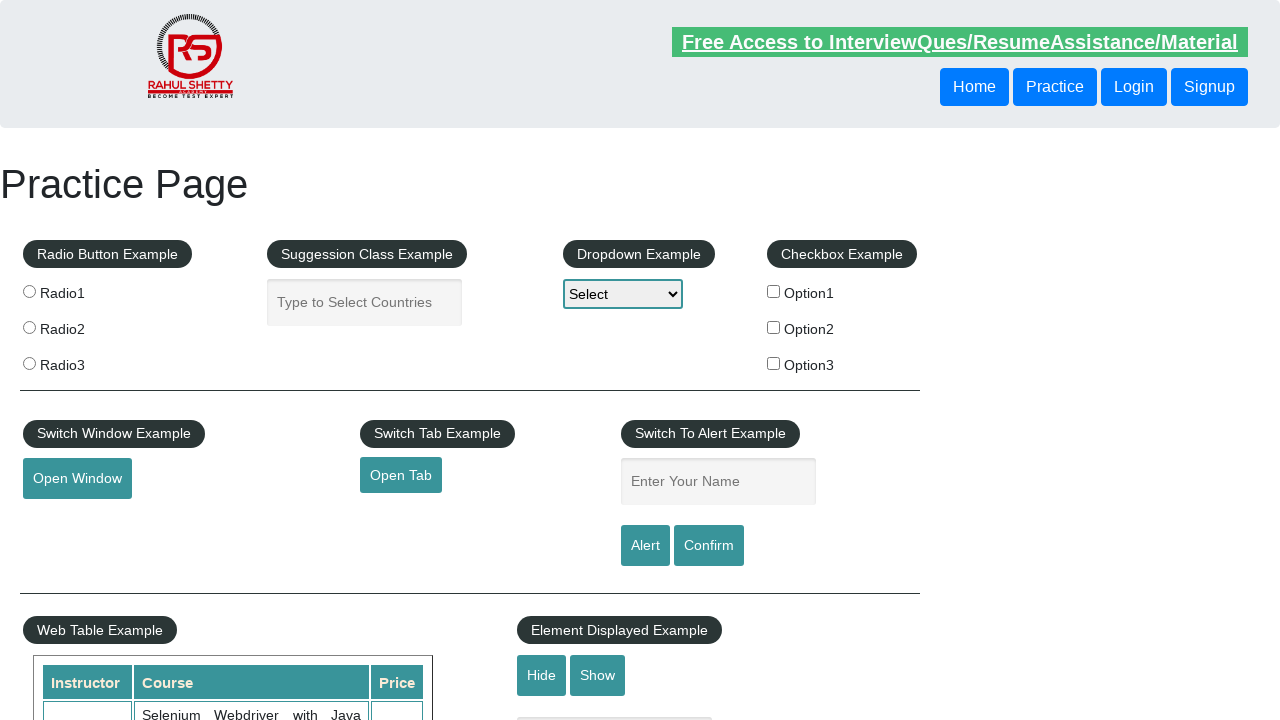

Located all radio button elements on the page
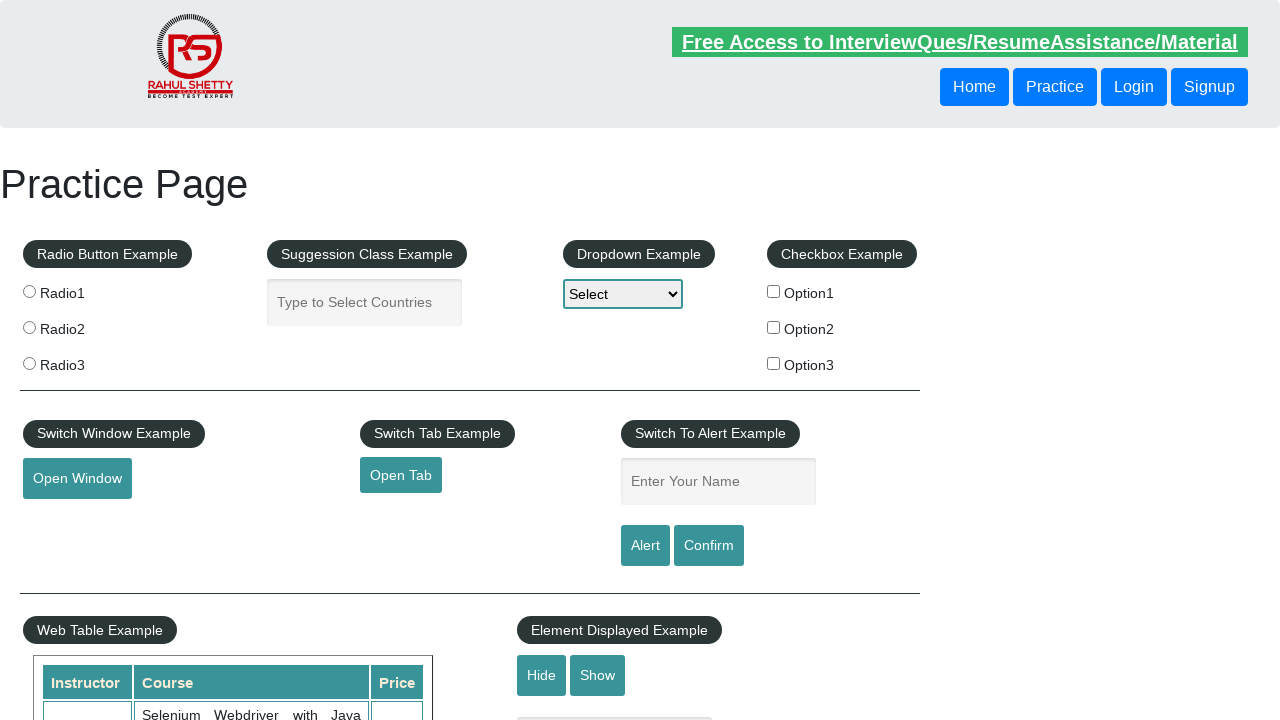

Found 3 radio buttons to test
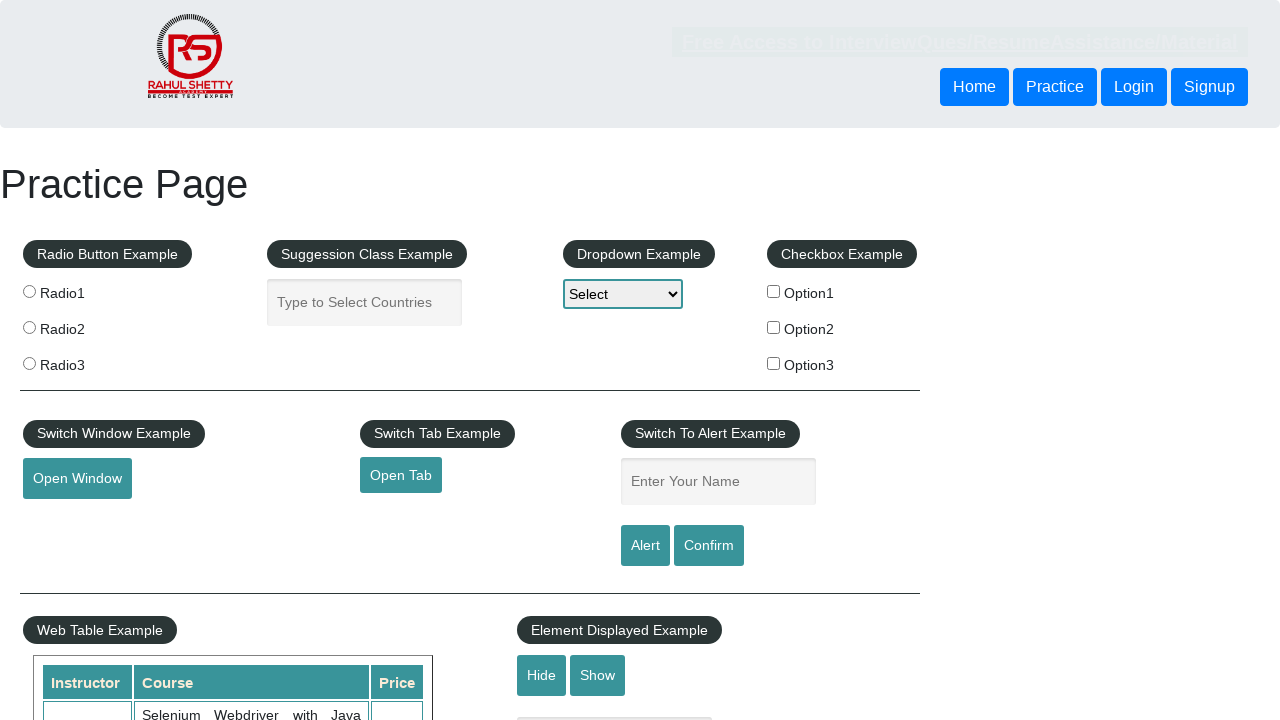

Clicked radio button 1 of 3 at (29, 291) on input[type='radio'] >> nth=0
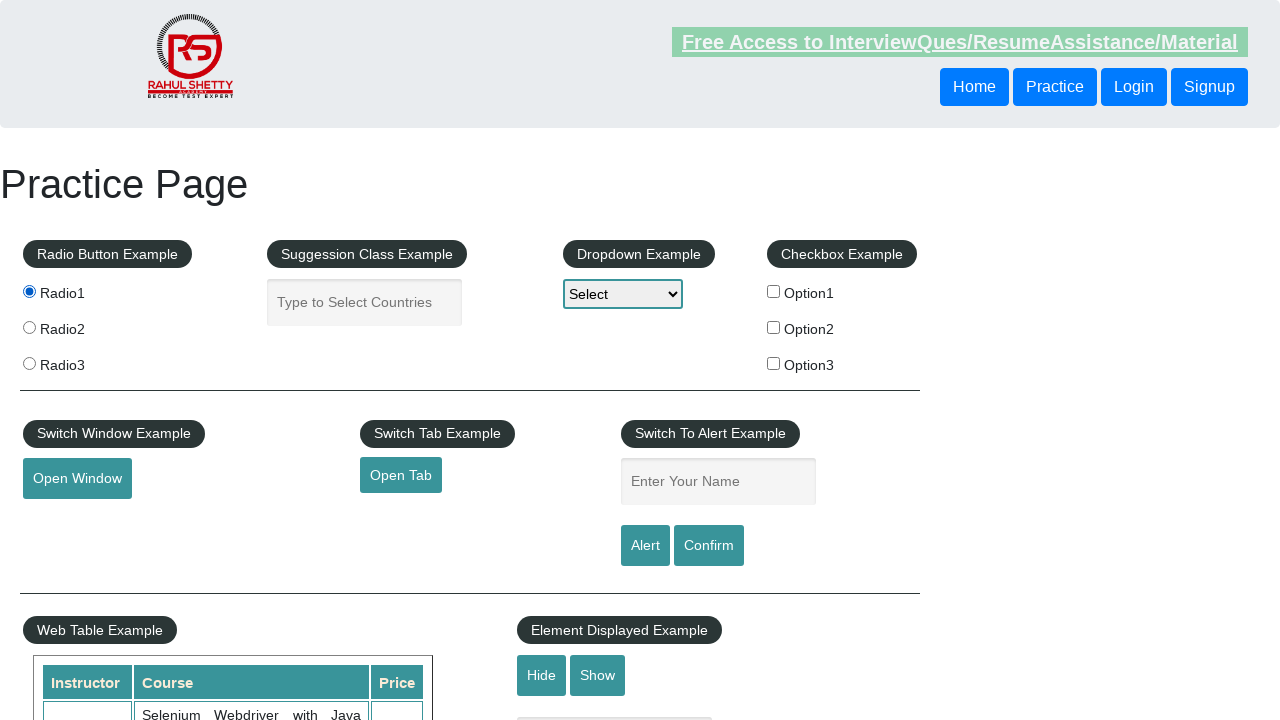

Clicked radio button 2 of 3 at (29, 327) on input[type='radio'] >> nth=1
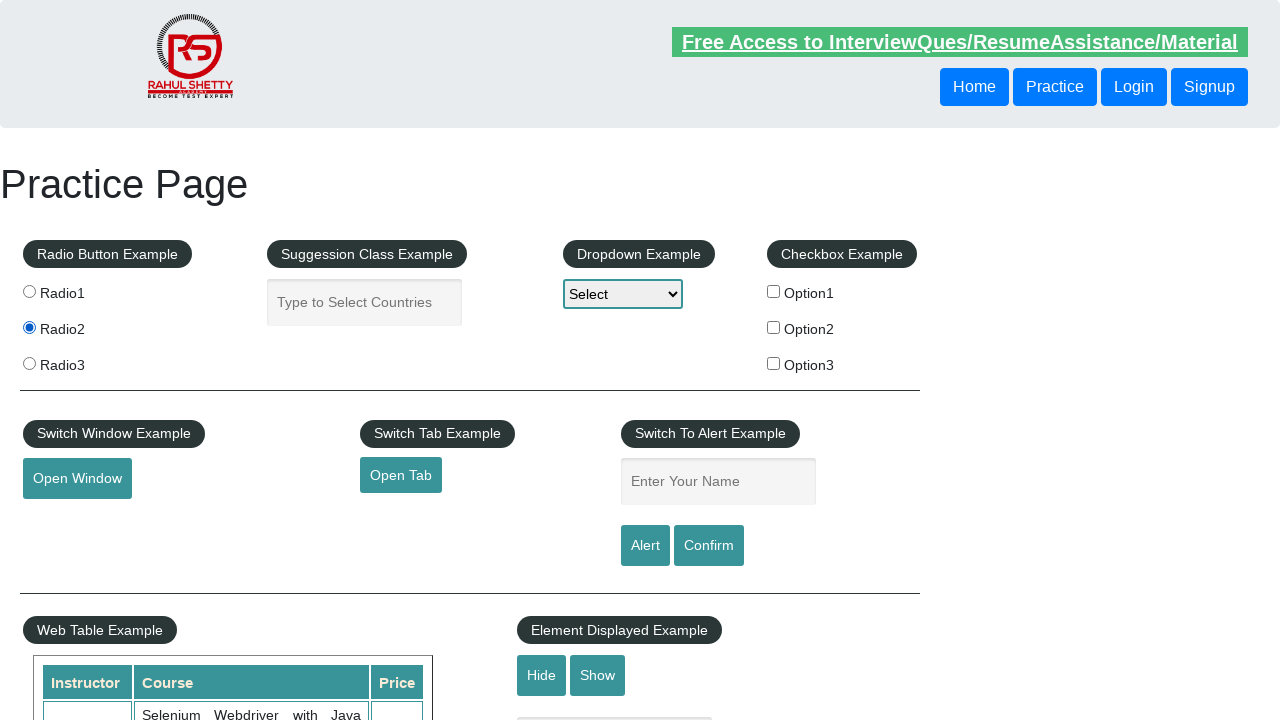

Clicked radio button 3 of 3 at (29, 363) on input[type='radio'] >> nth=2
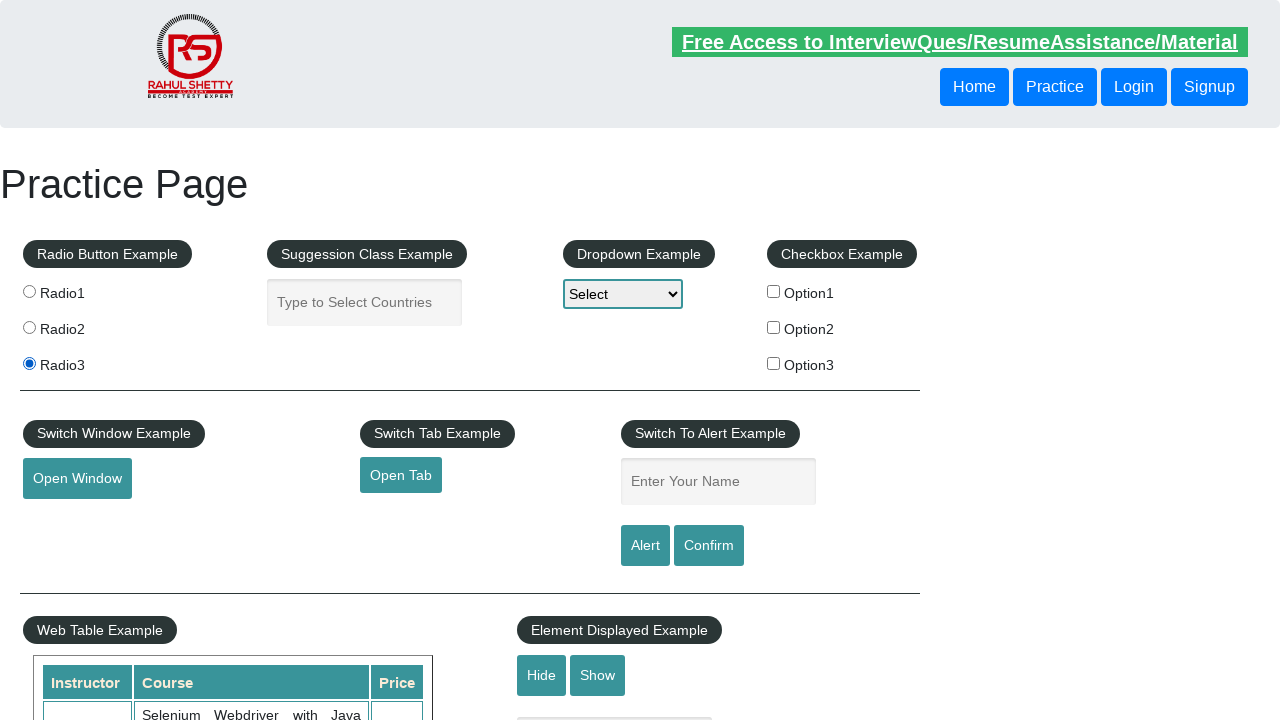

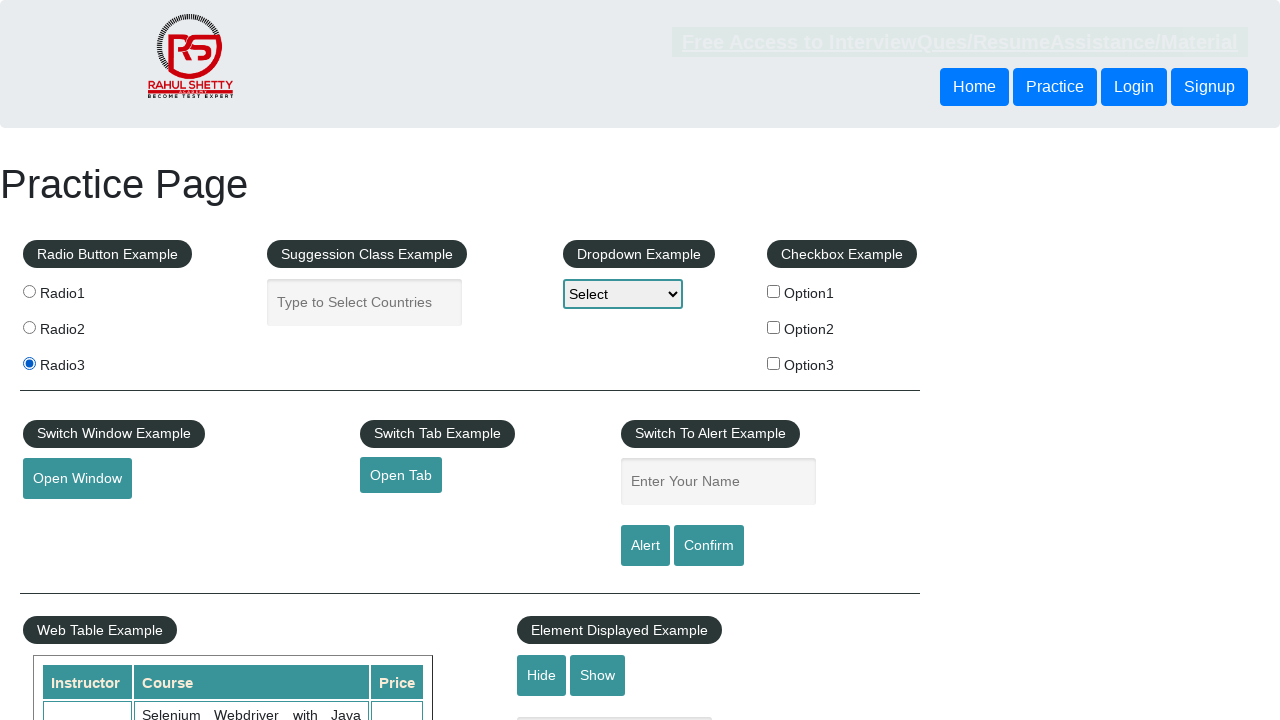